Tests interaction with shadow DOM elements including getting text from shadow elements, checking checkbox state, and accessing nested shadow DOM

Starting URL: https://automationfc.github.io/shadow-dom/

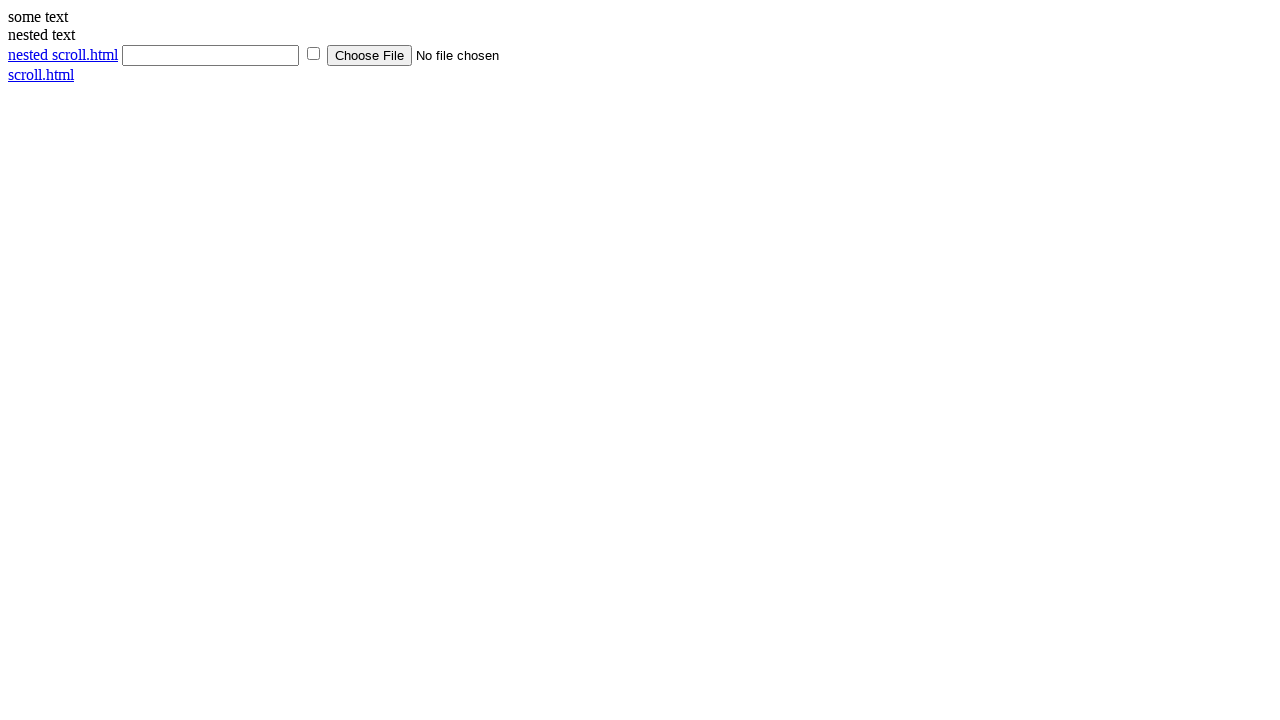

Waited 5 seconds for page to load
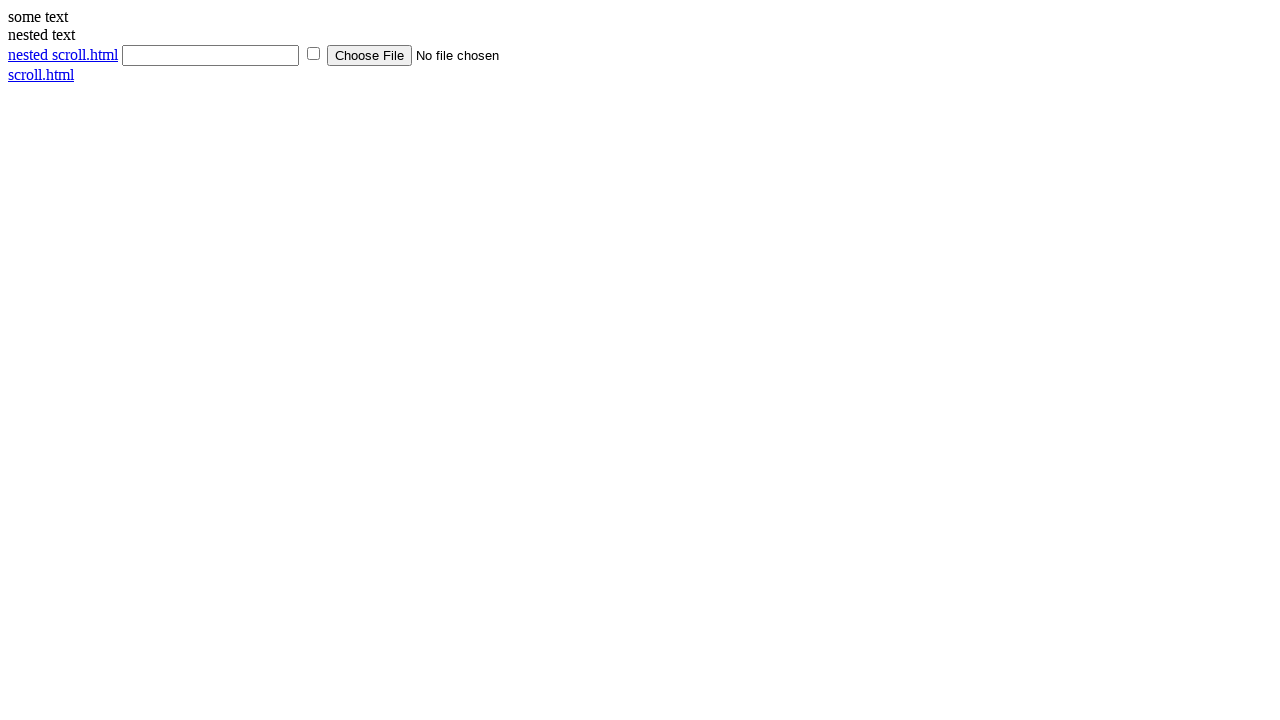

Located shadow host element
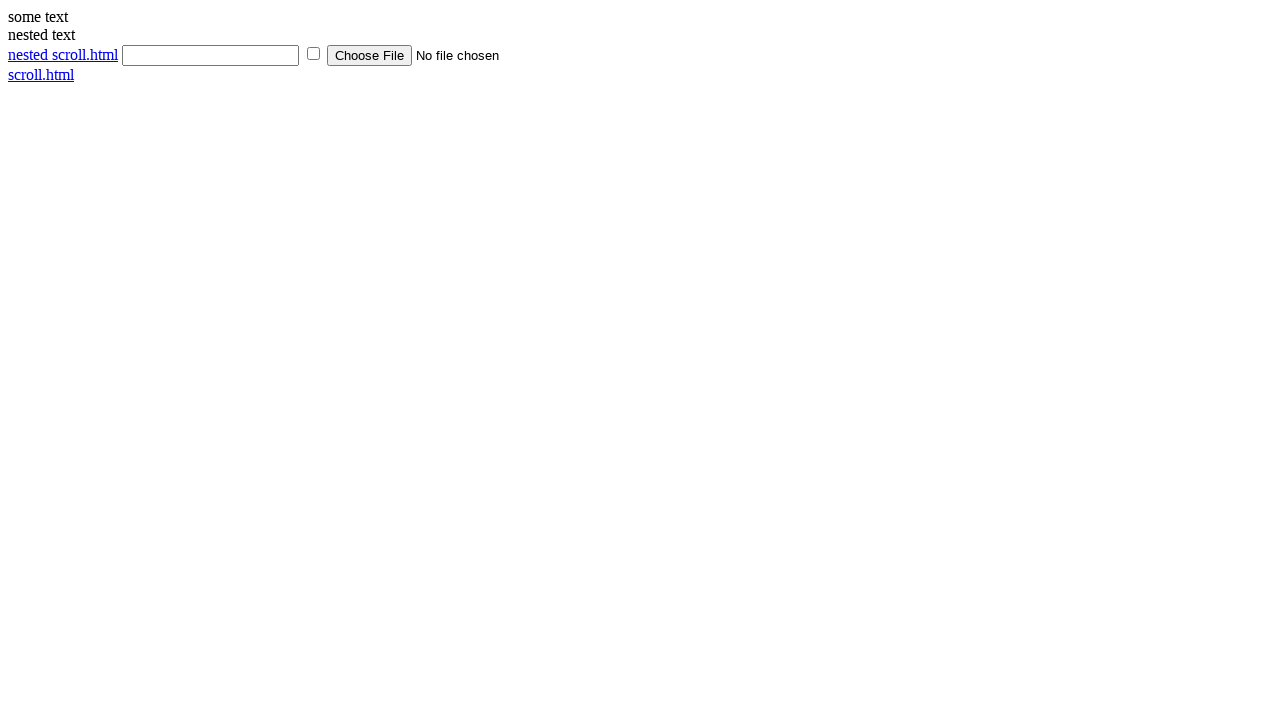

Retrieved text from shadow DOM element: 'some text'
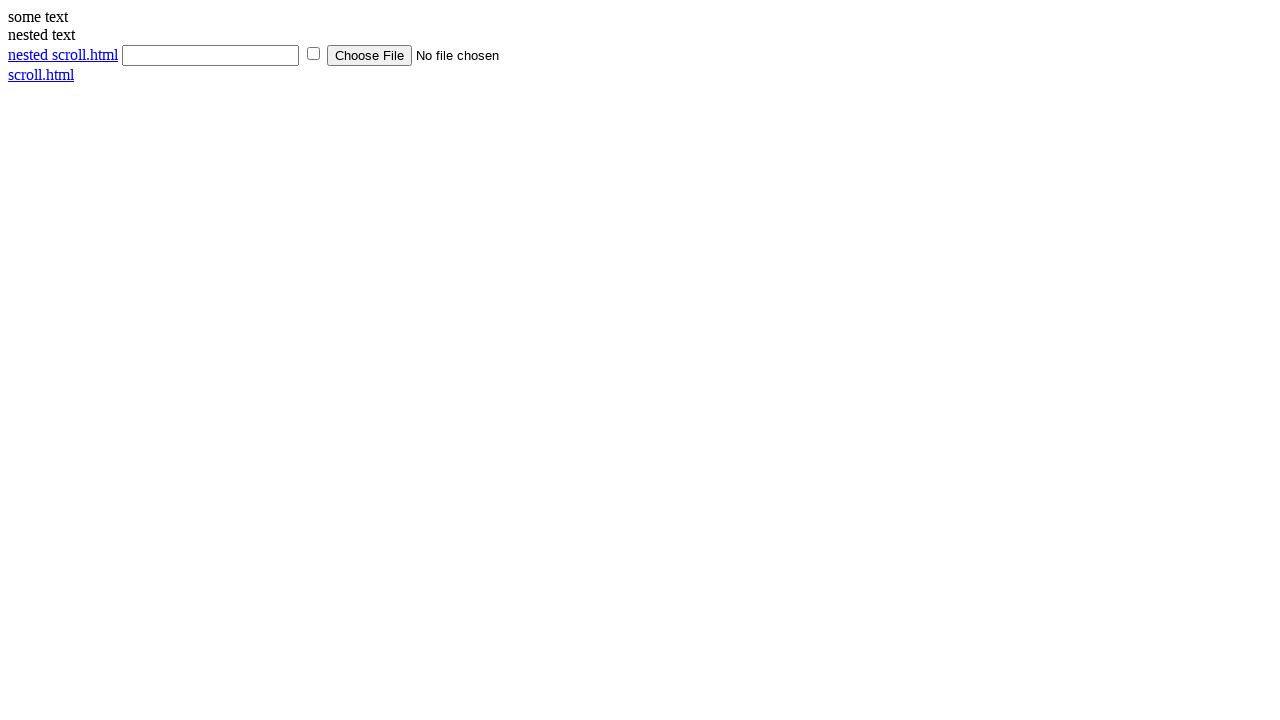

Asserted shadow DOM text content is 'some text'
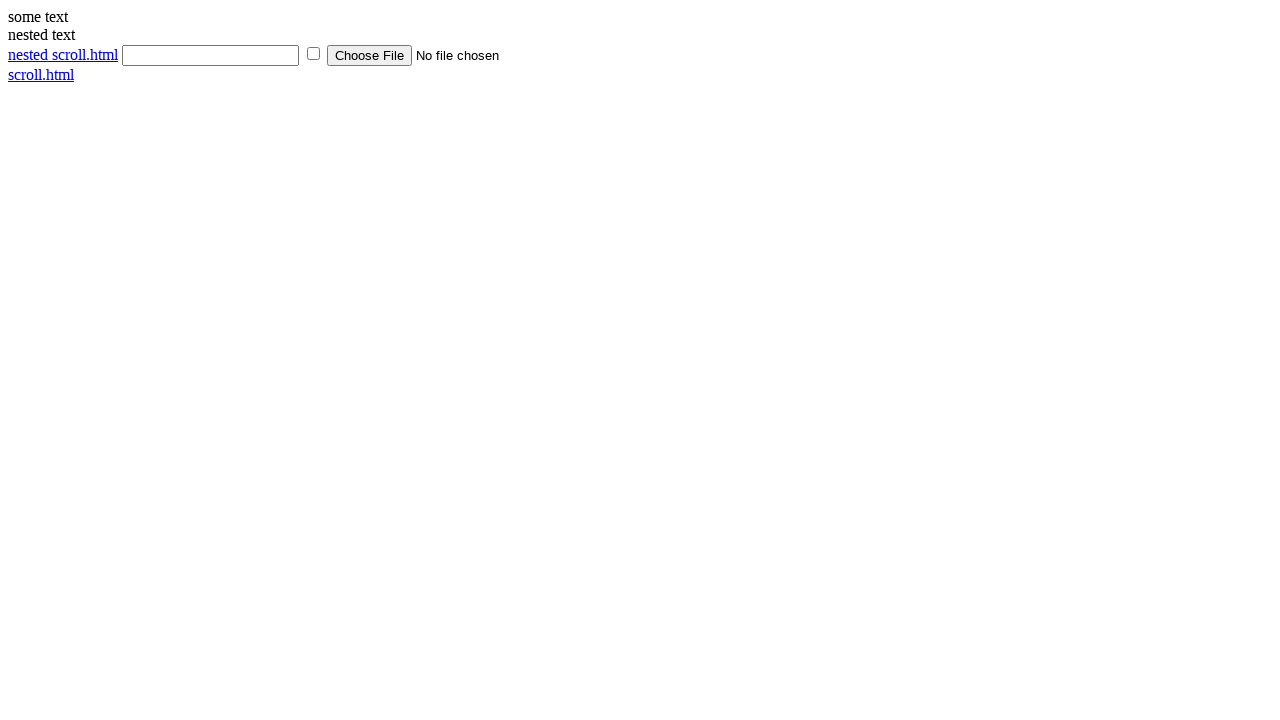

Waited 3 seconds
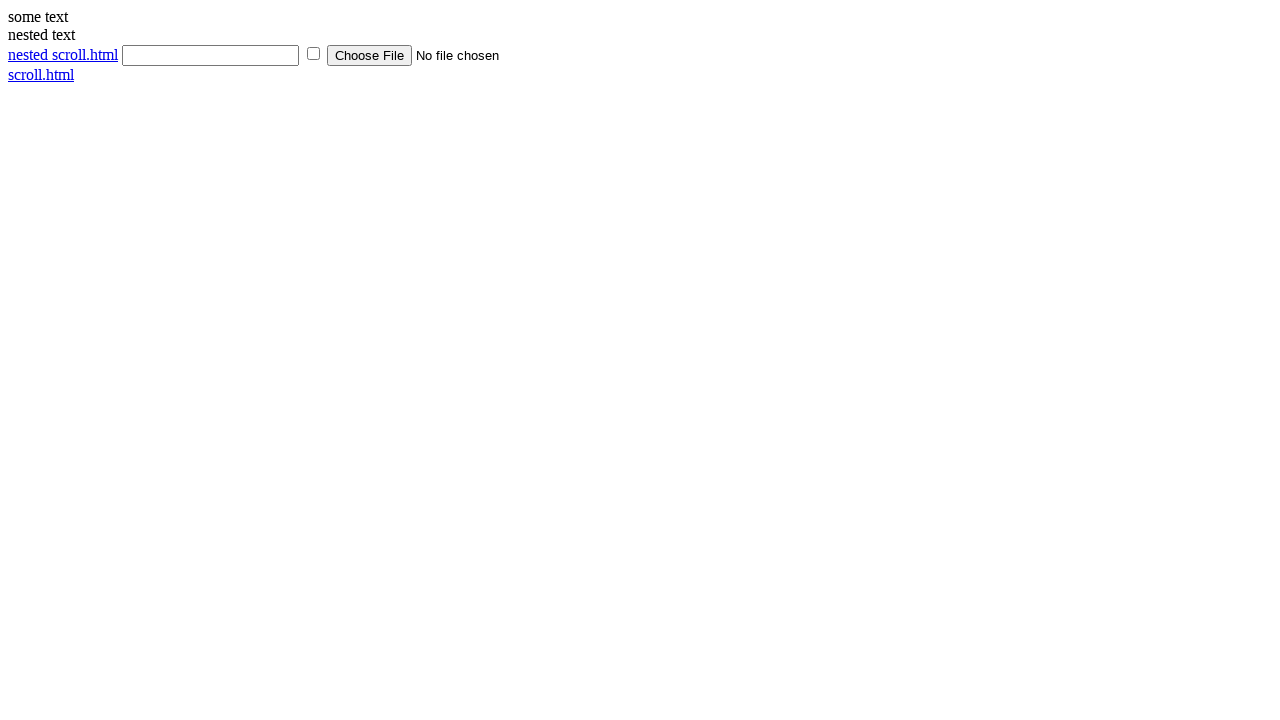

Retrieved checkbox state from shadow DOM
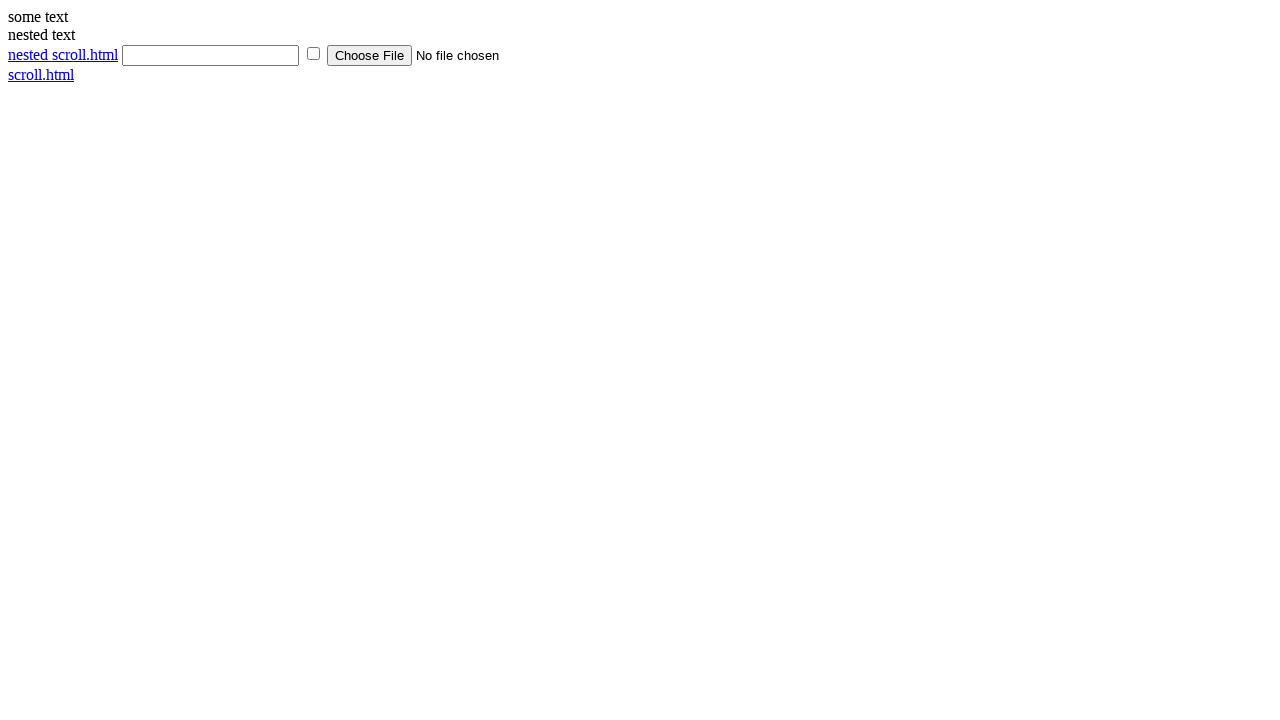

Asserted checkbox is unchecked
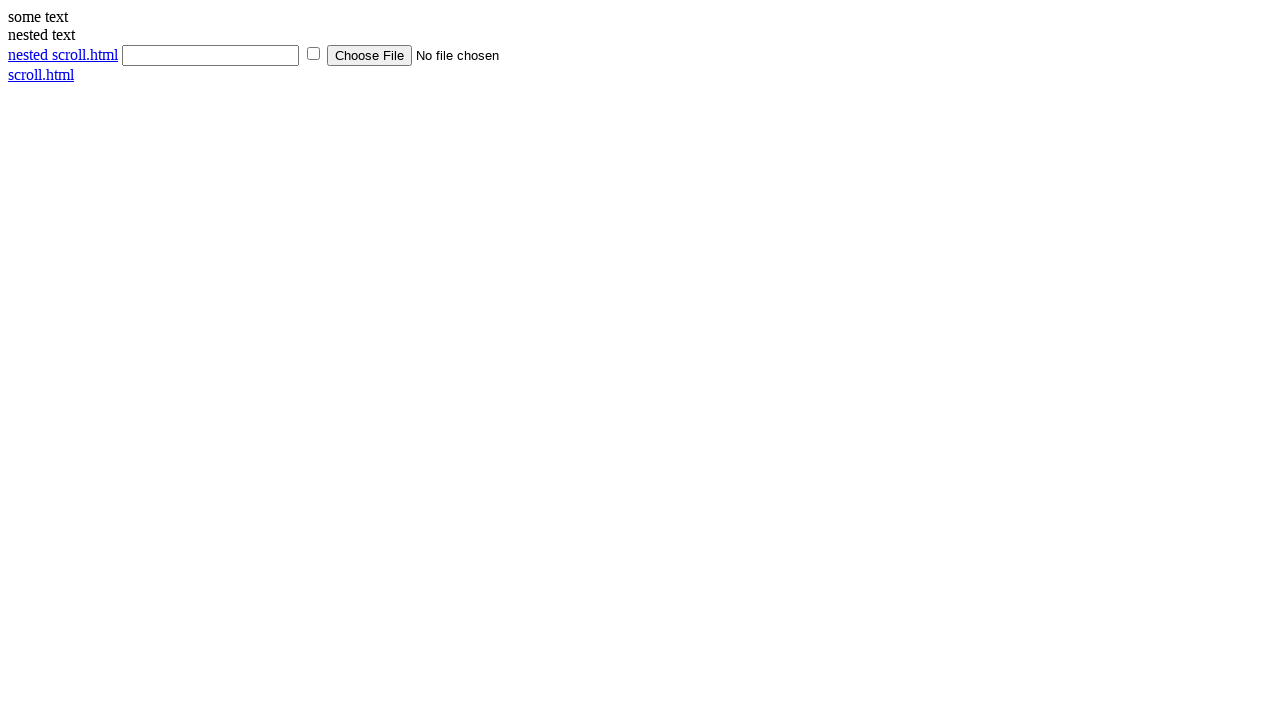

Waited 2 seconds
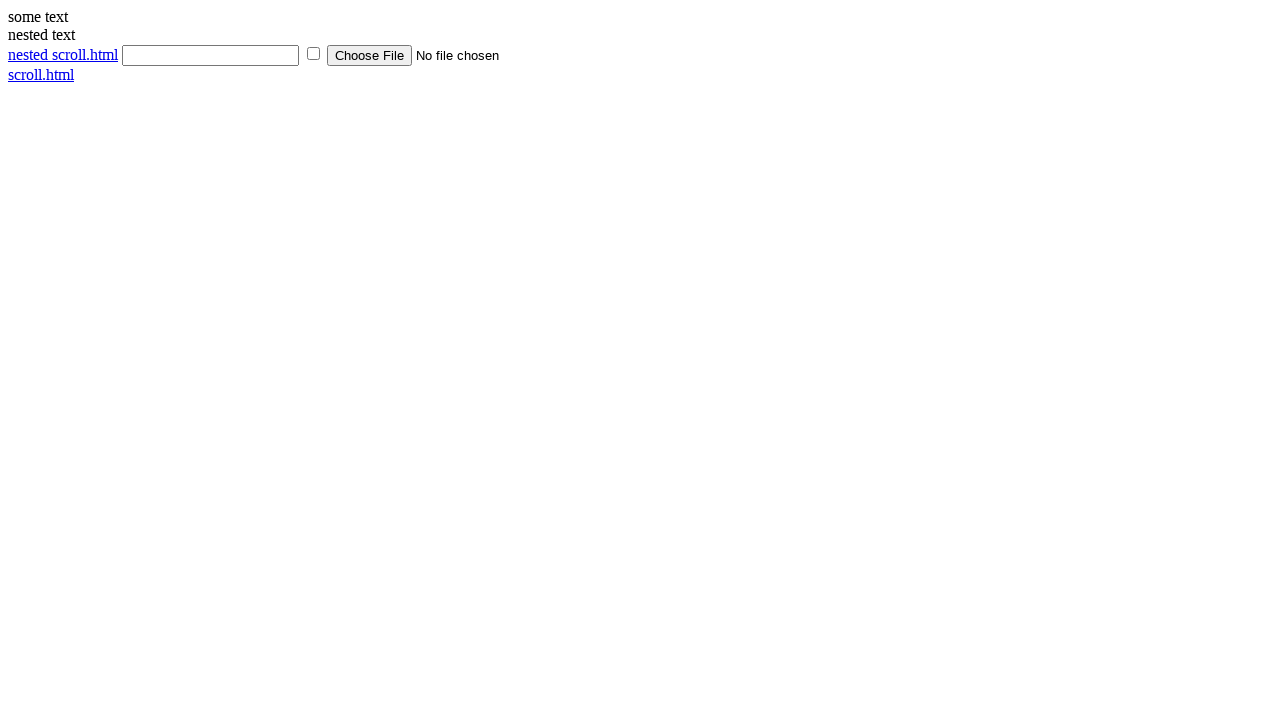

Counted 3 input elements in shadow DOM
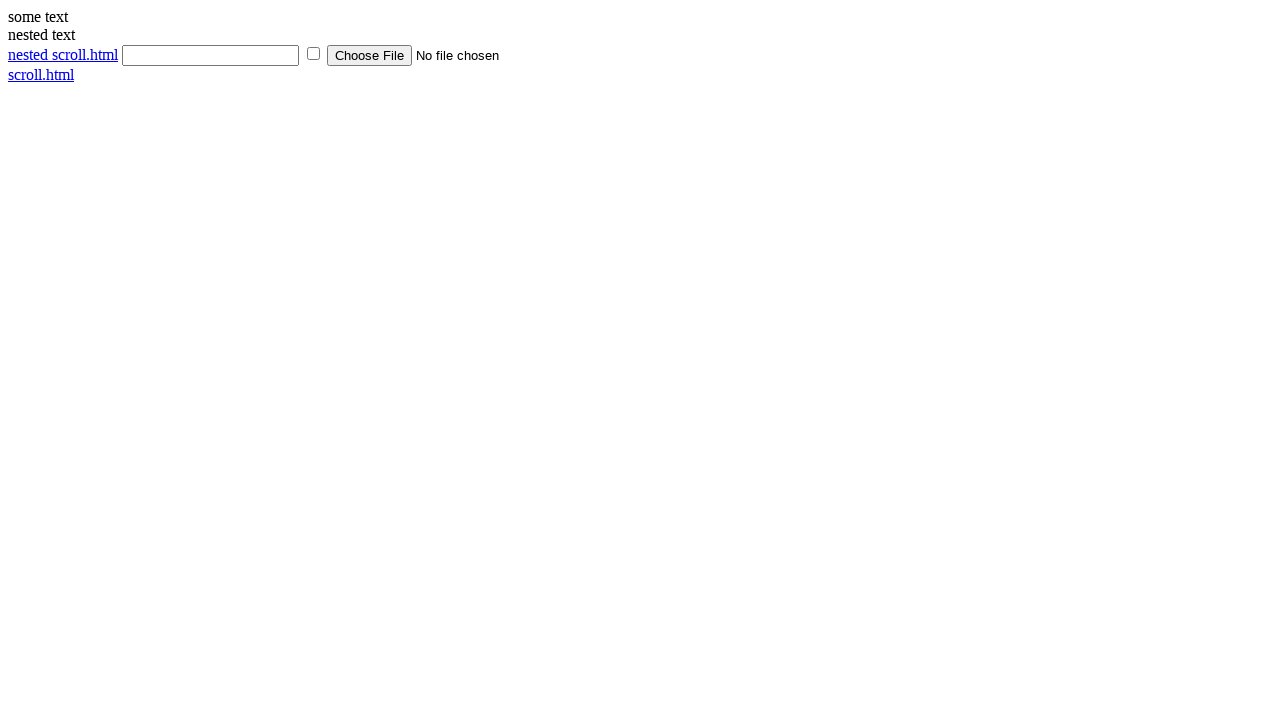

Retrieved text from nested shadow DOM: 'nested text'
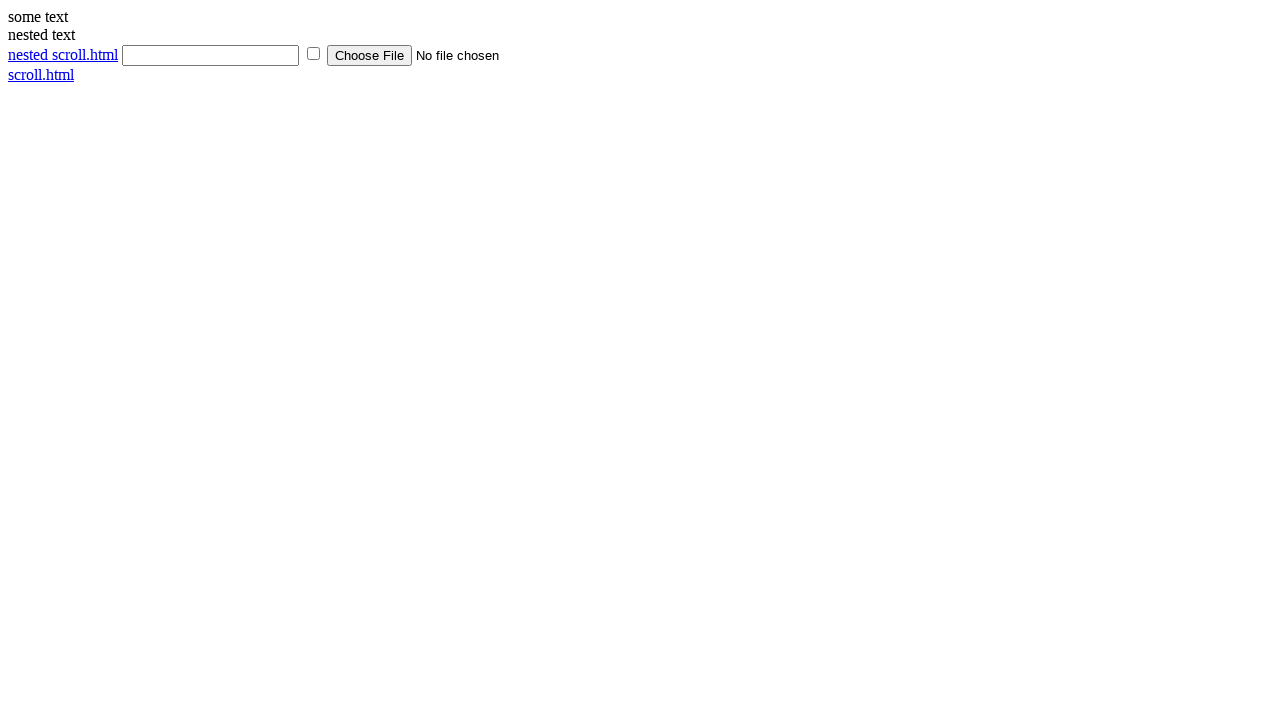

Asserted nested shadow DOM text content is 'nested text'
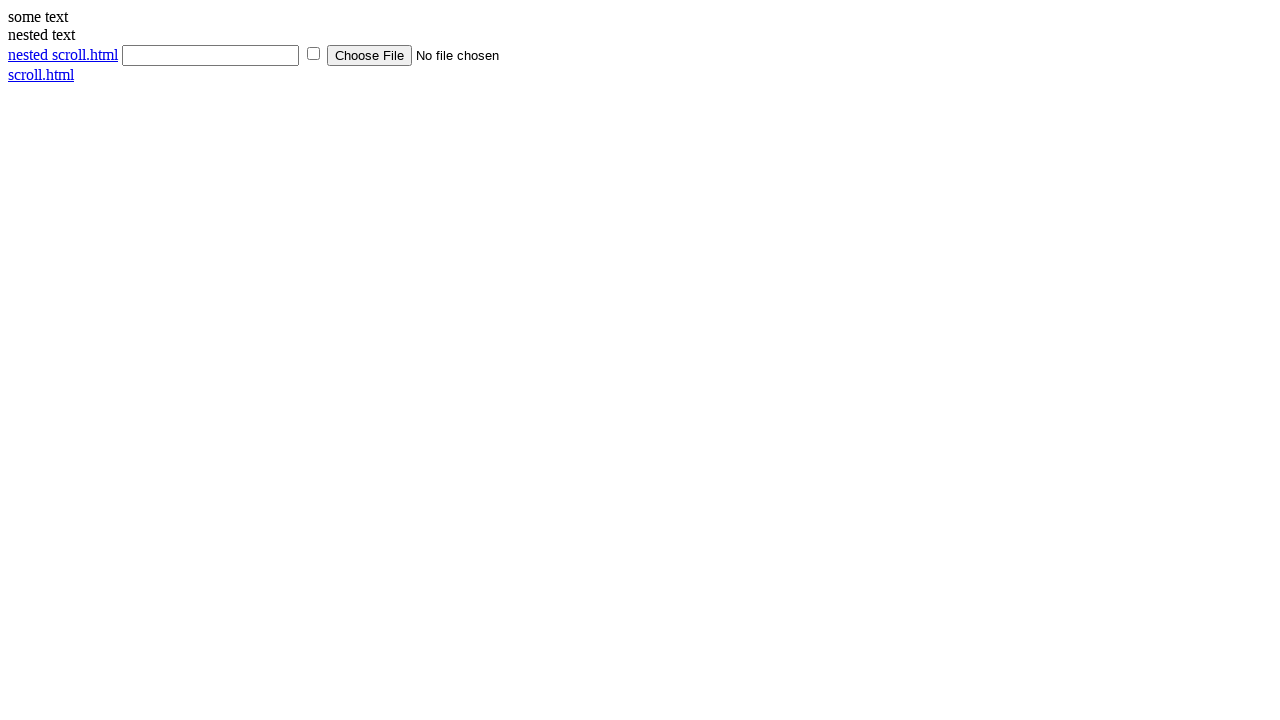

Waited 2 seconds
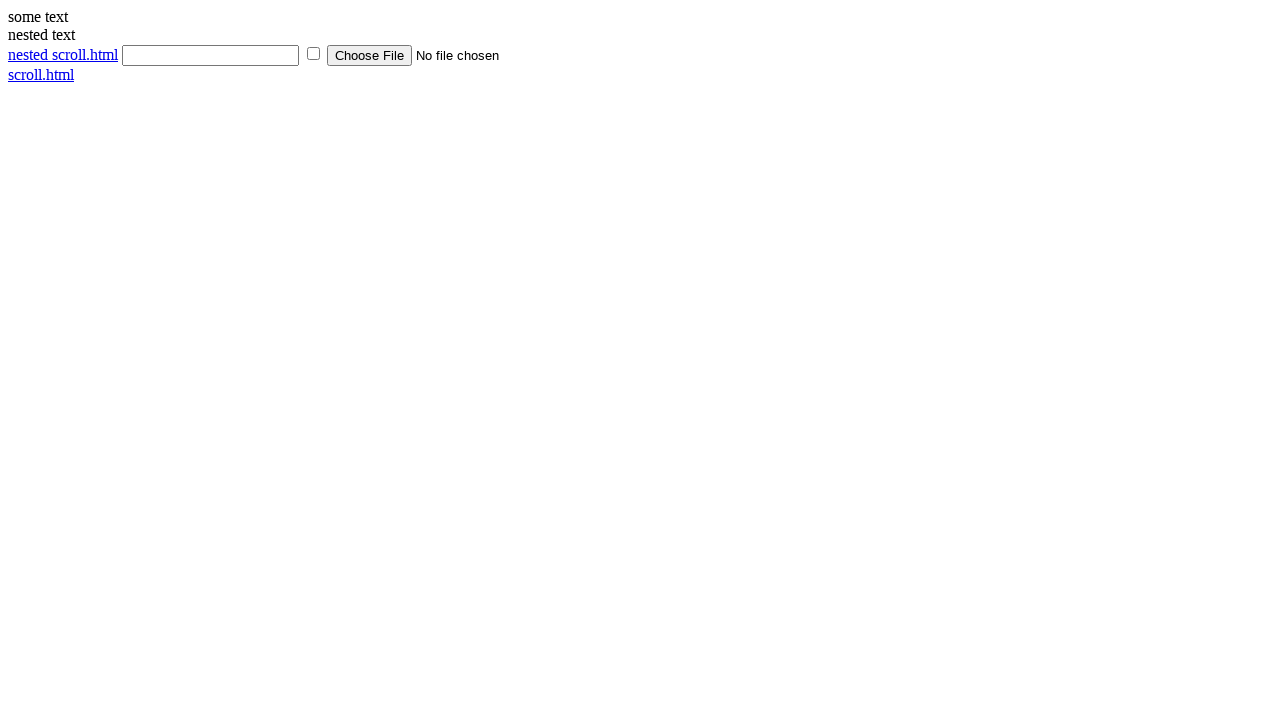

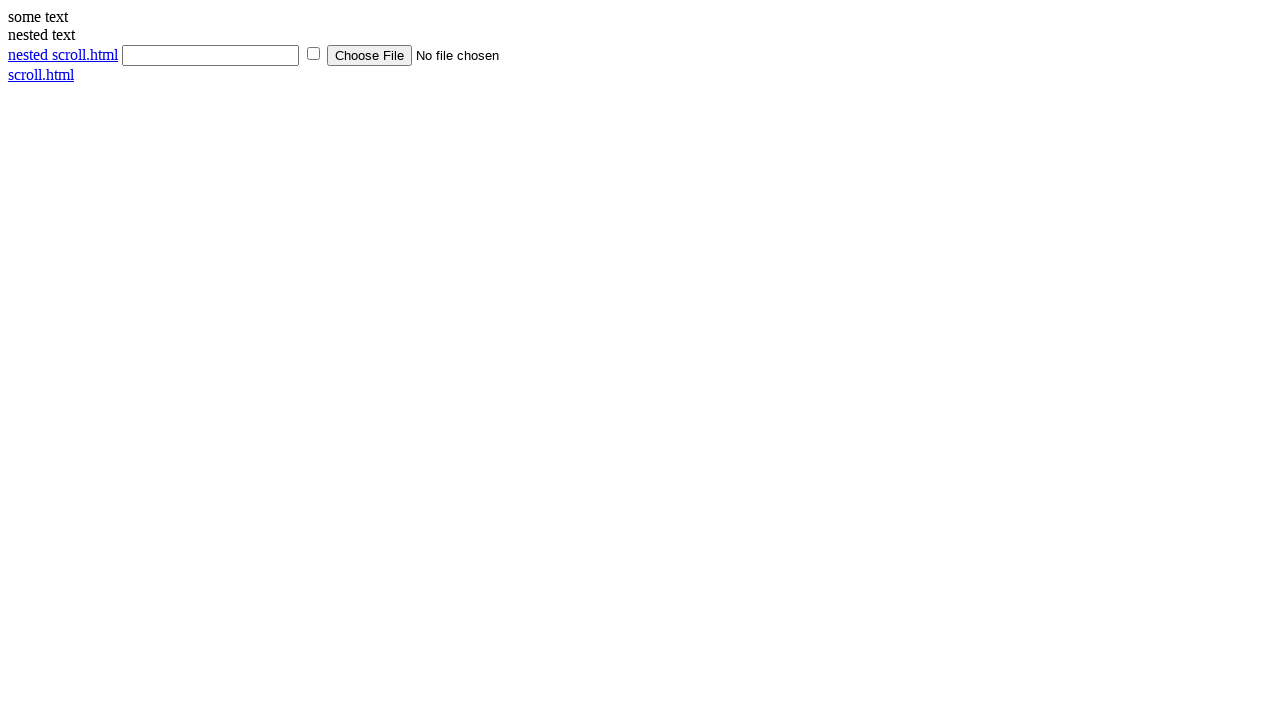